Tests hover functionality by hovering over the first avatar figure on the page and verifying that the additional user information caption becomes visible.

Starting URL: http://the-internet.herokuapp.com/hovers

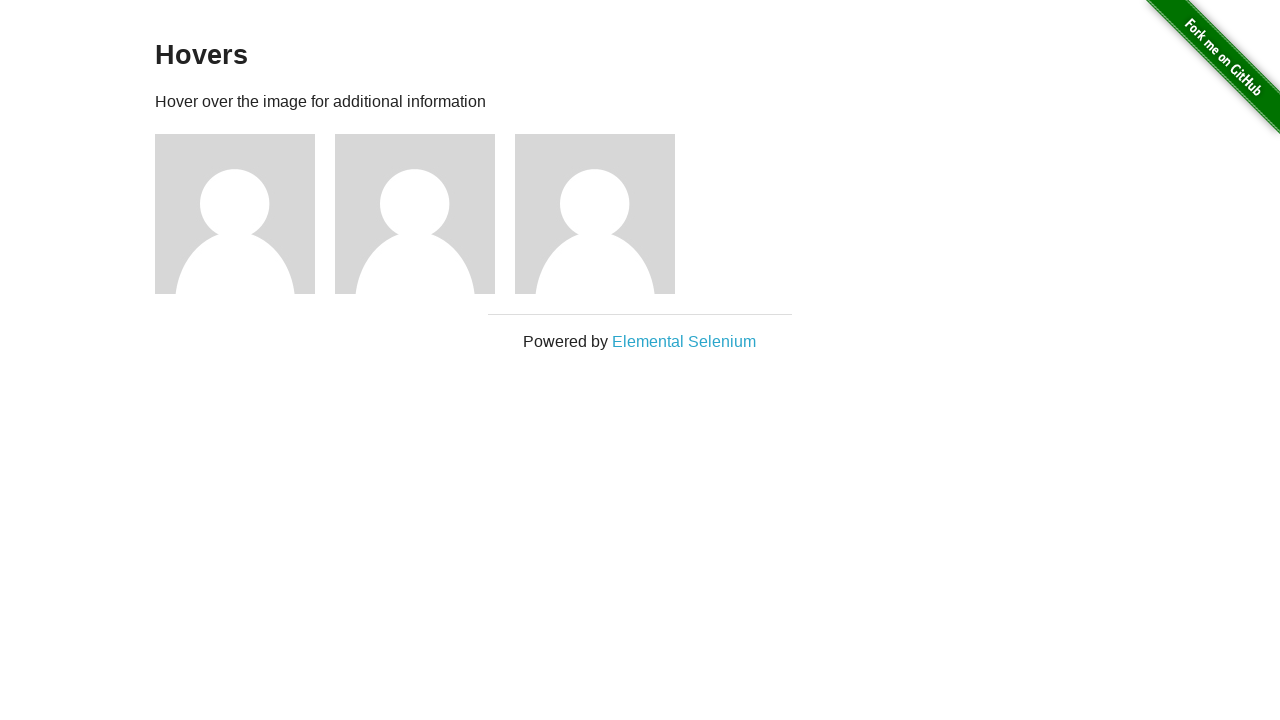

Hovered over the first avatar figure at (245, 214) on .figure >> nth=0
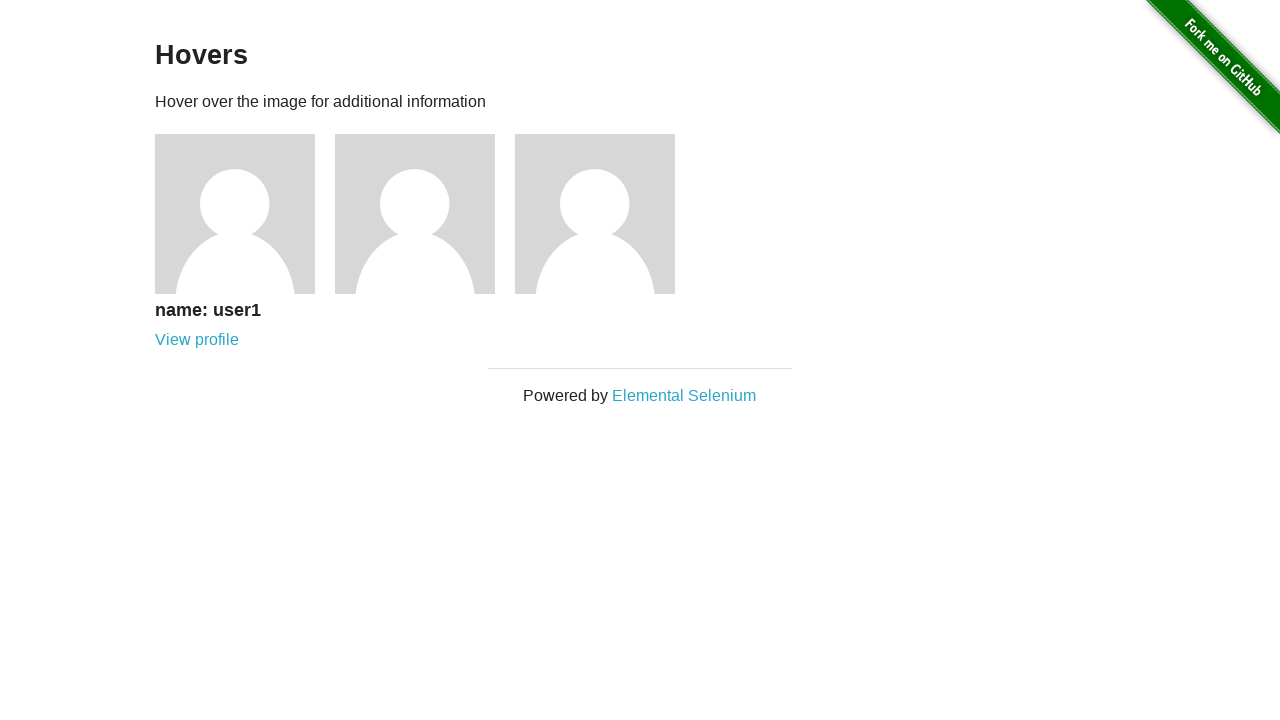

User information caption became visible
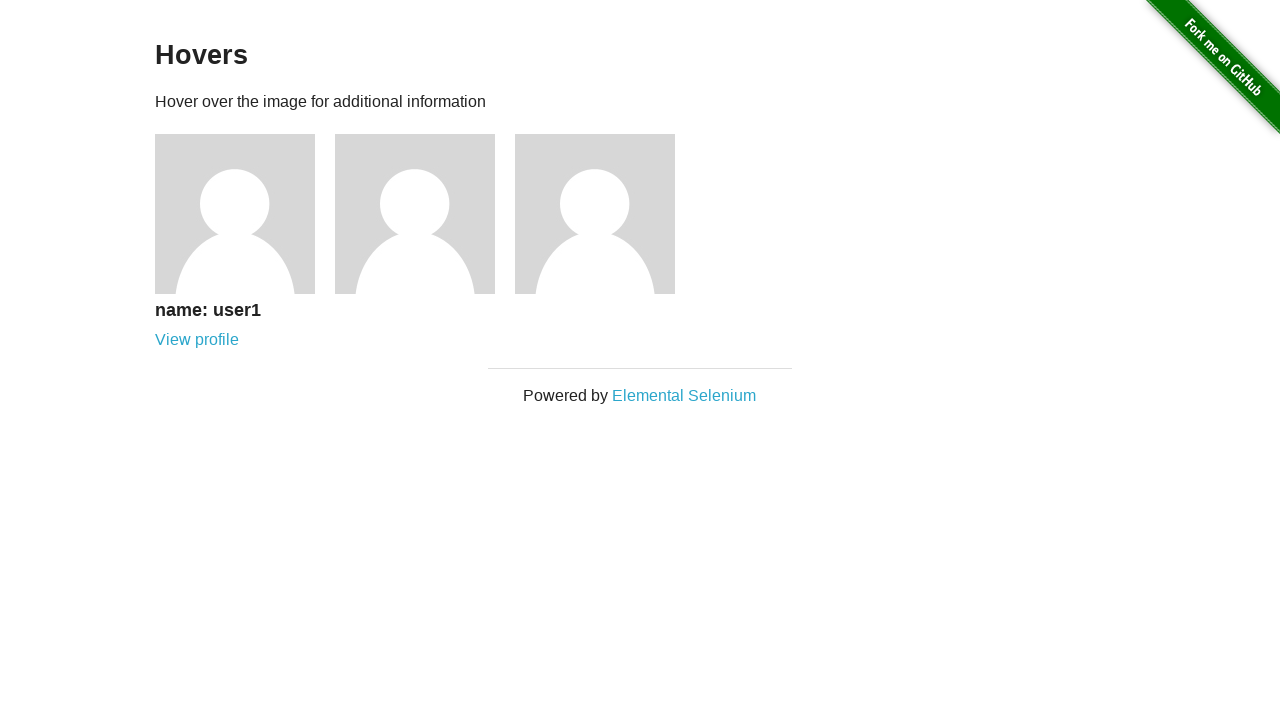

Verified that the caption is visible
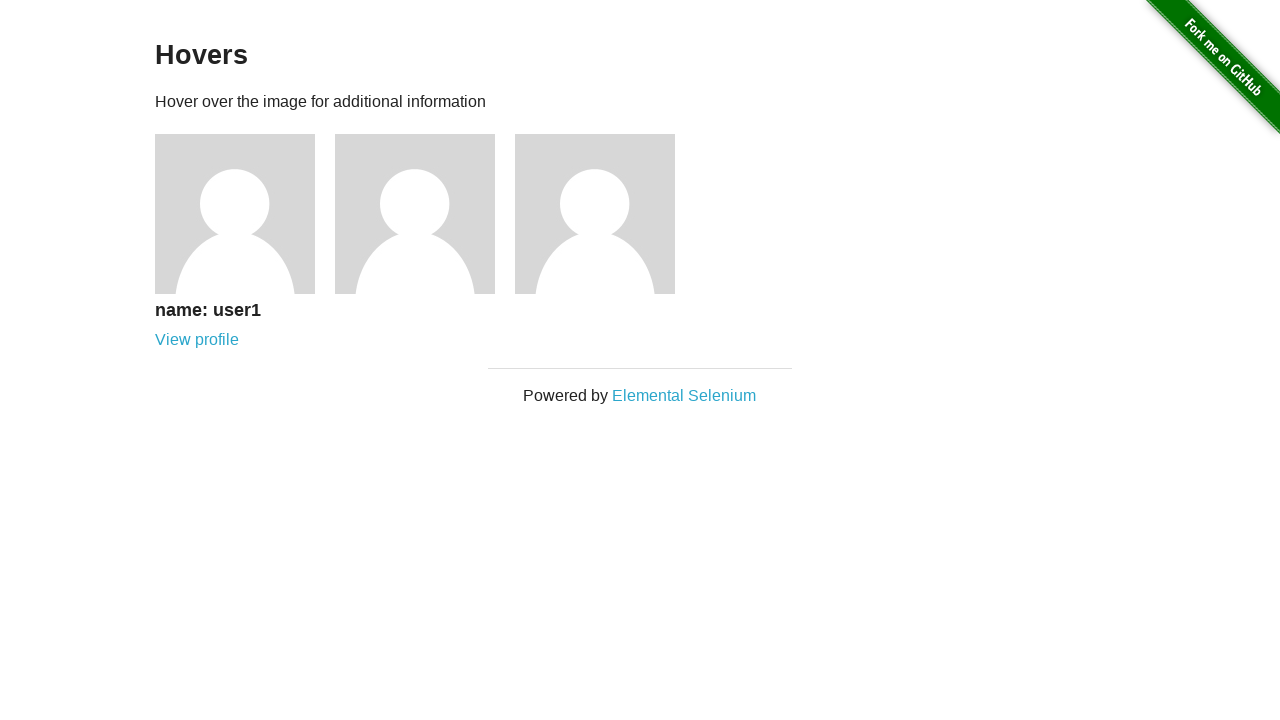

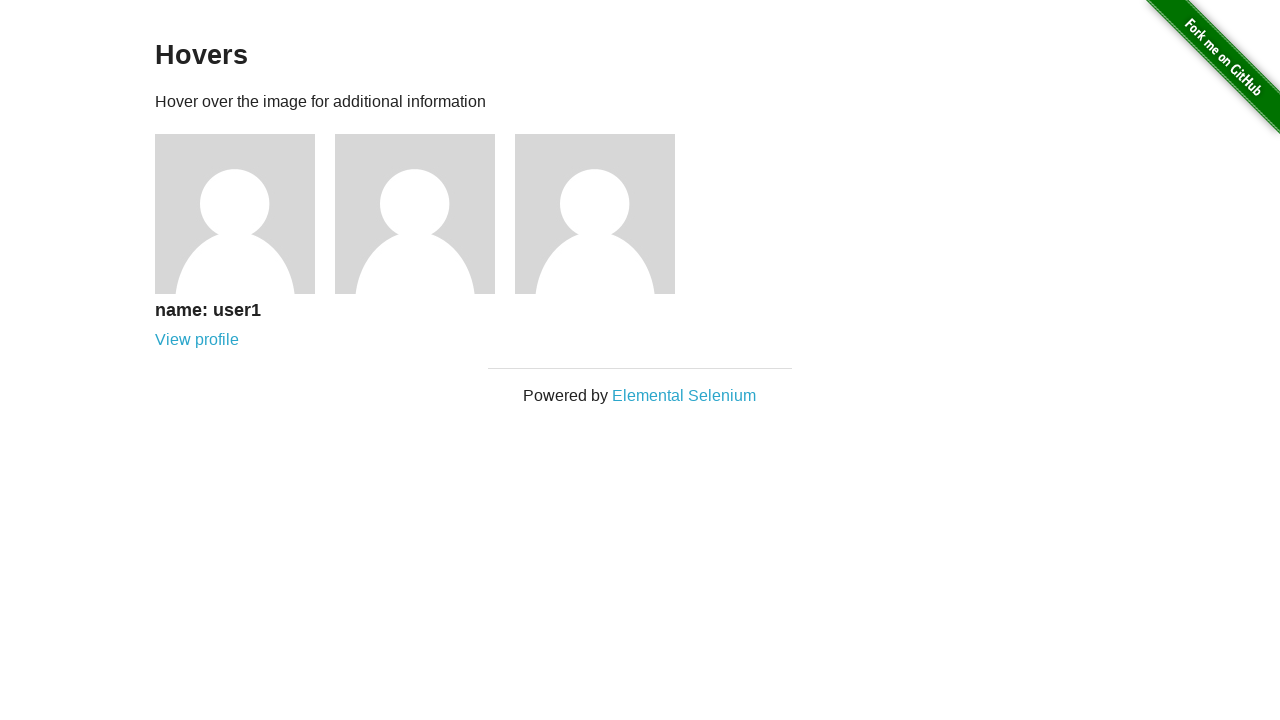